Opens a YouTube playlist page and clicks on the first video in the playlist to play it.

Starting URL: https://www.youtube.com/playlist?list=PLBFH5WGakOIHoeDvZWO-cMrhUUV5Xg0rm

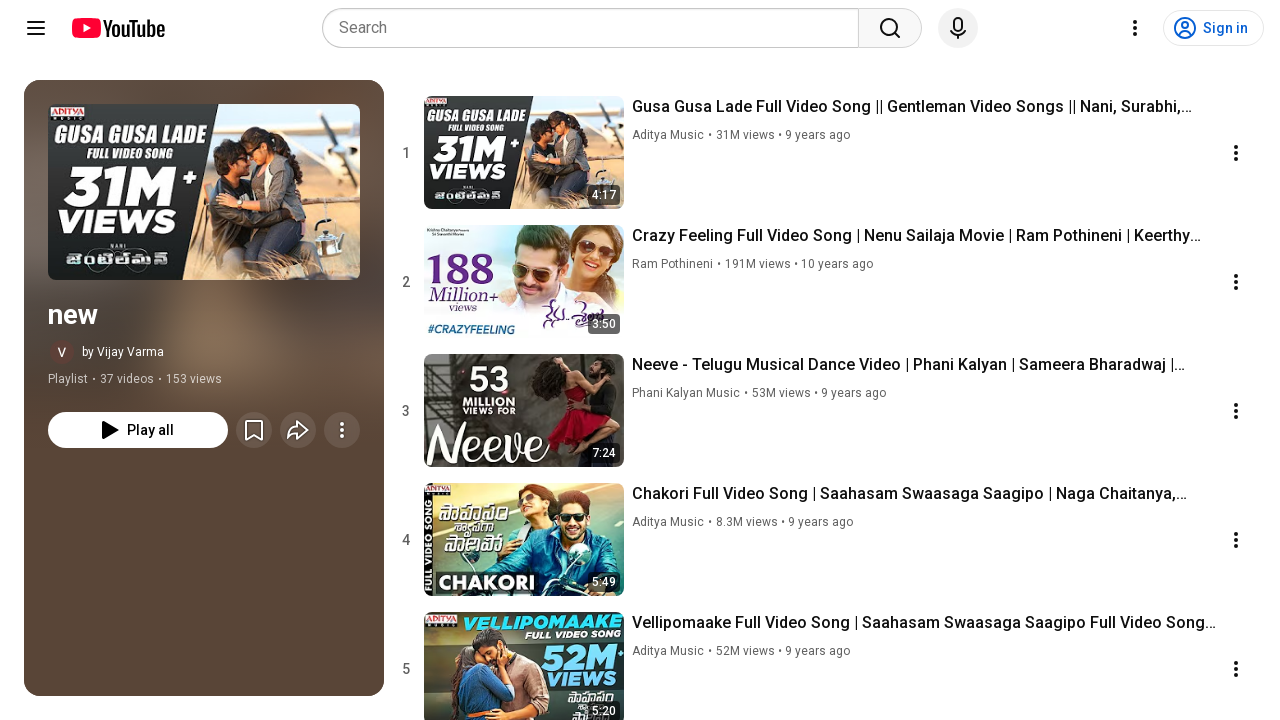

Navigated to YouTube playlist page
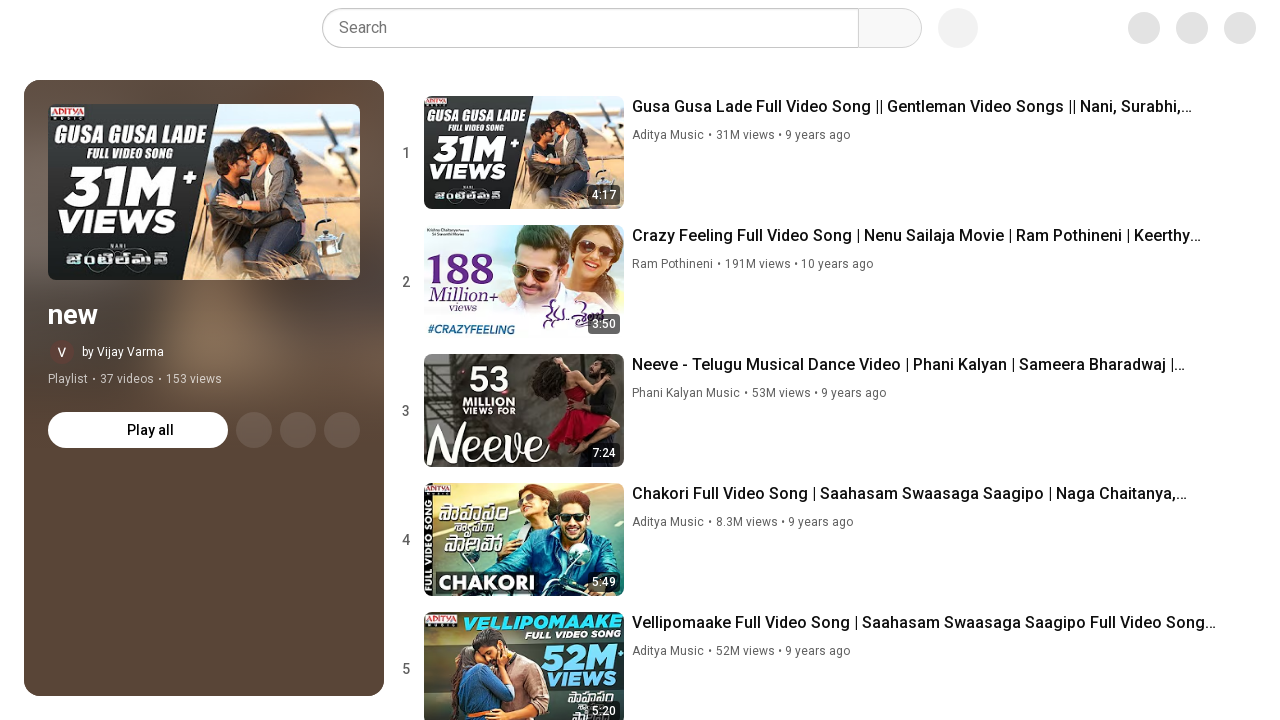

Playlist video list renderer loaded
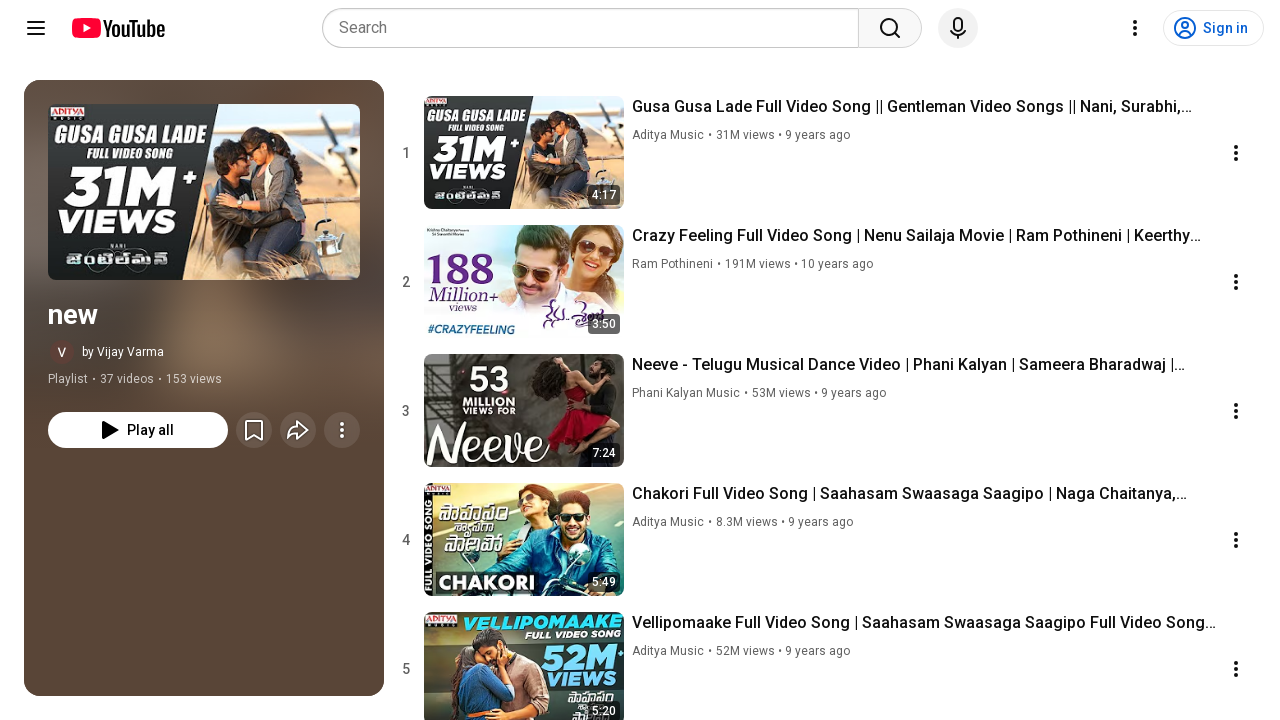

Clicked on the first video in the playlist to play it at (924, 107) on ytd-playlist-video-list-renderer ytd-playlist-video-renderer:first-child a#video
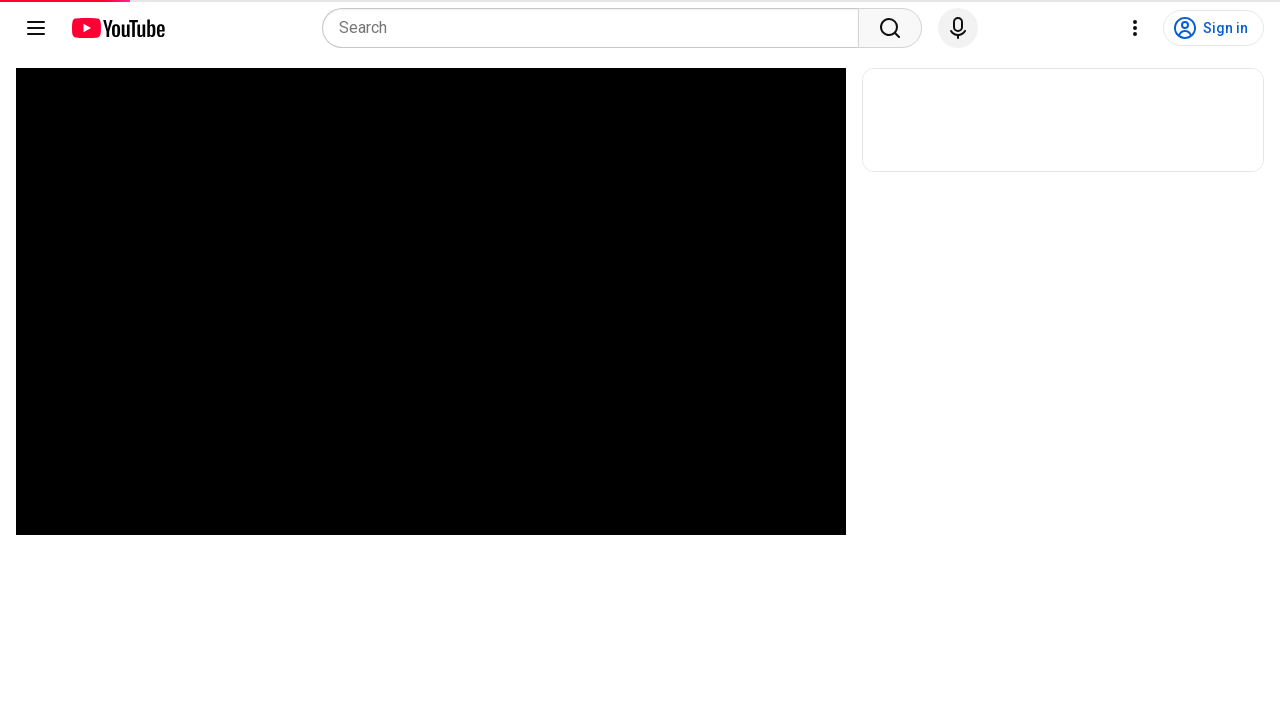

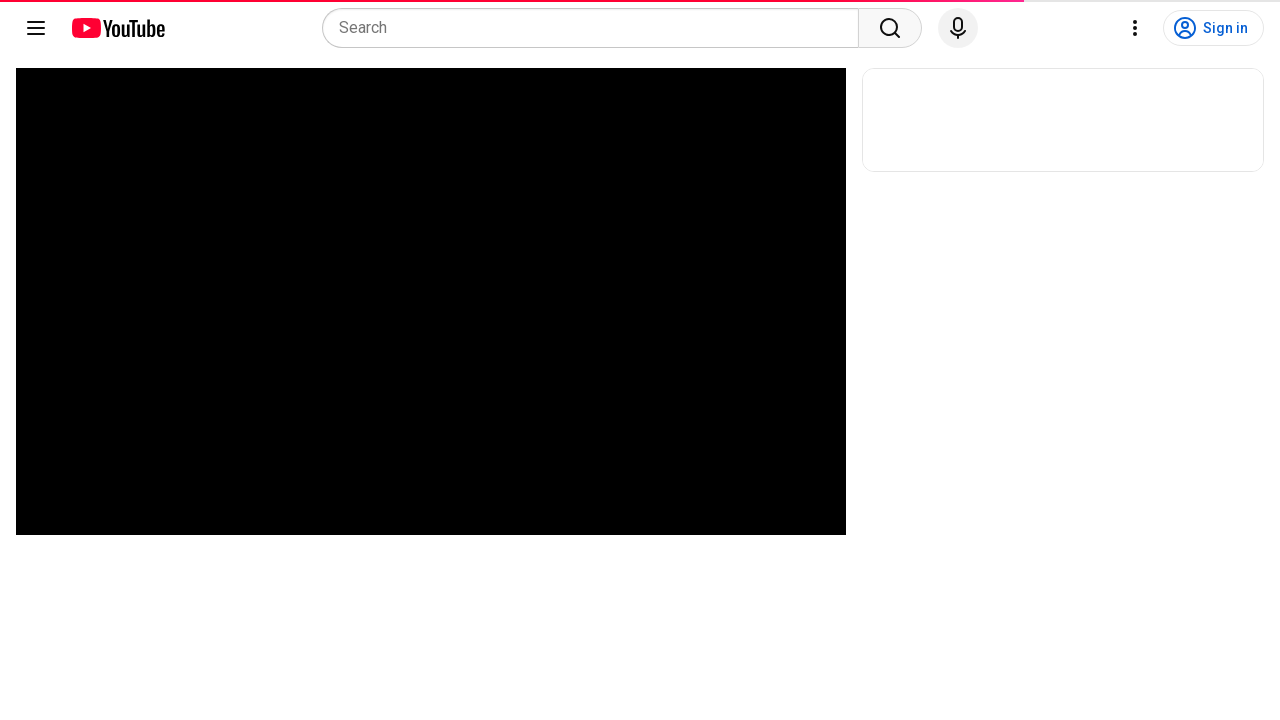